Performs a drag and drop action from a draggable element to a specific offset position

Starting URL: https://crossbrowsertesting.github.io/drag-and-drop

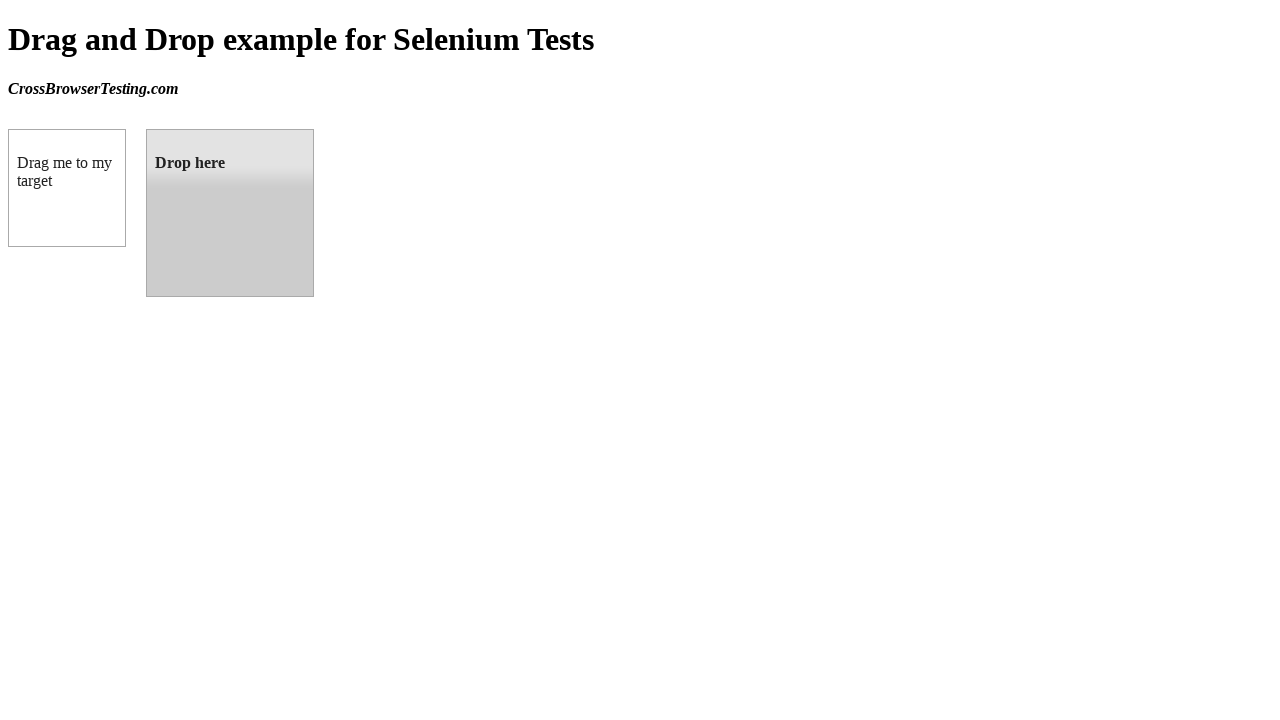

Located the draggable element (box A)
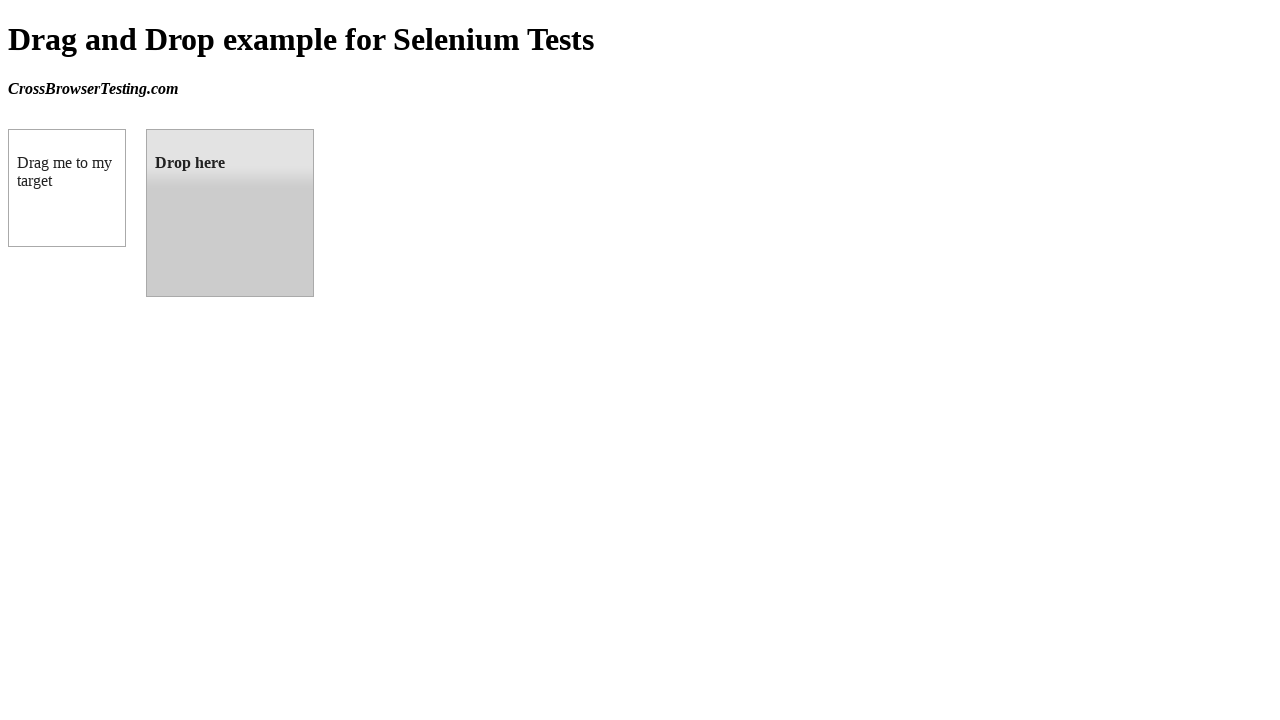

Located the droppable element (box B)
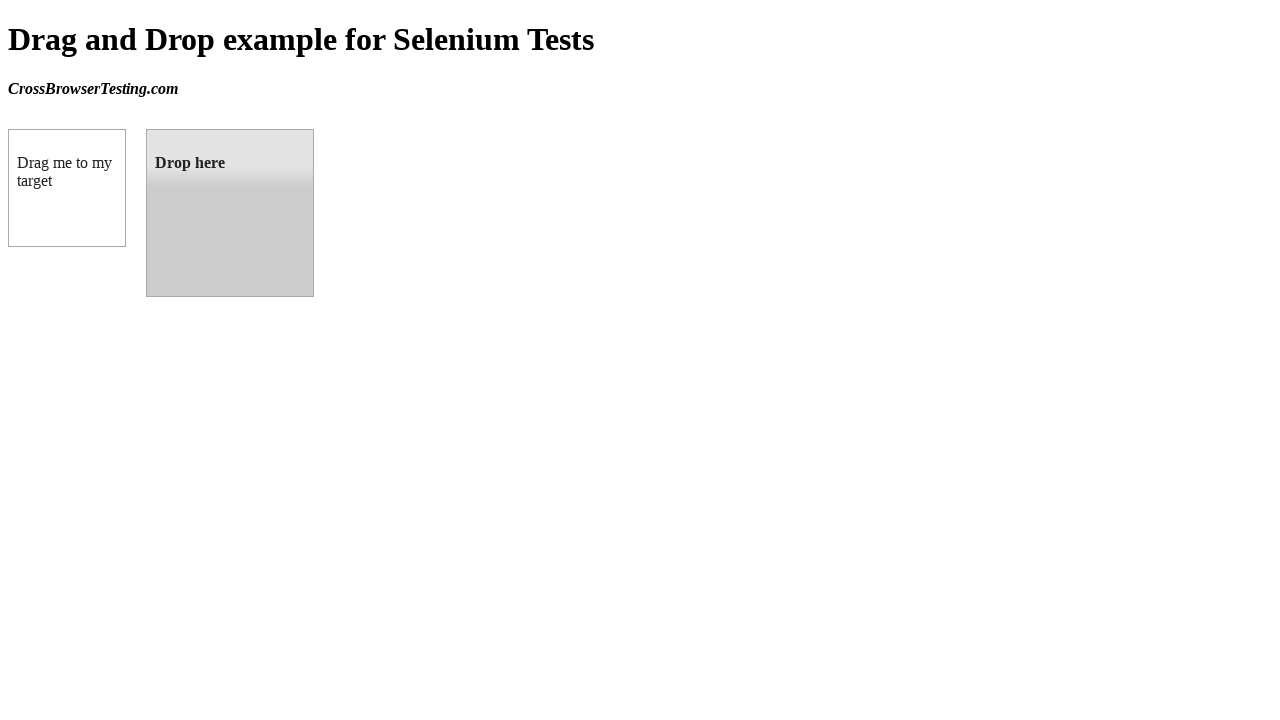

Retrieved bounding box of target element
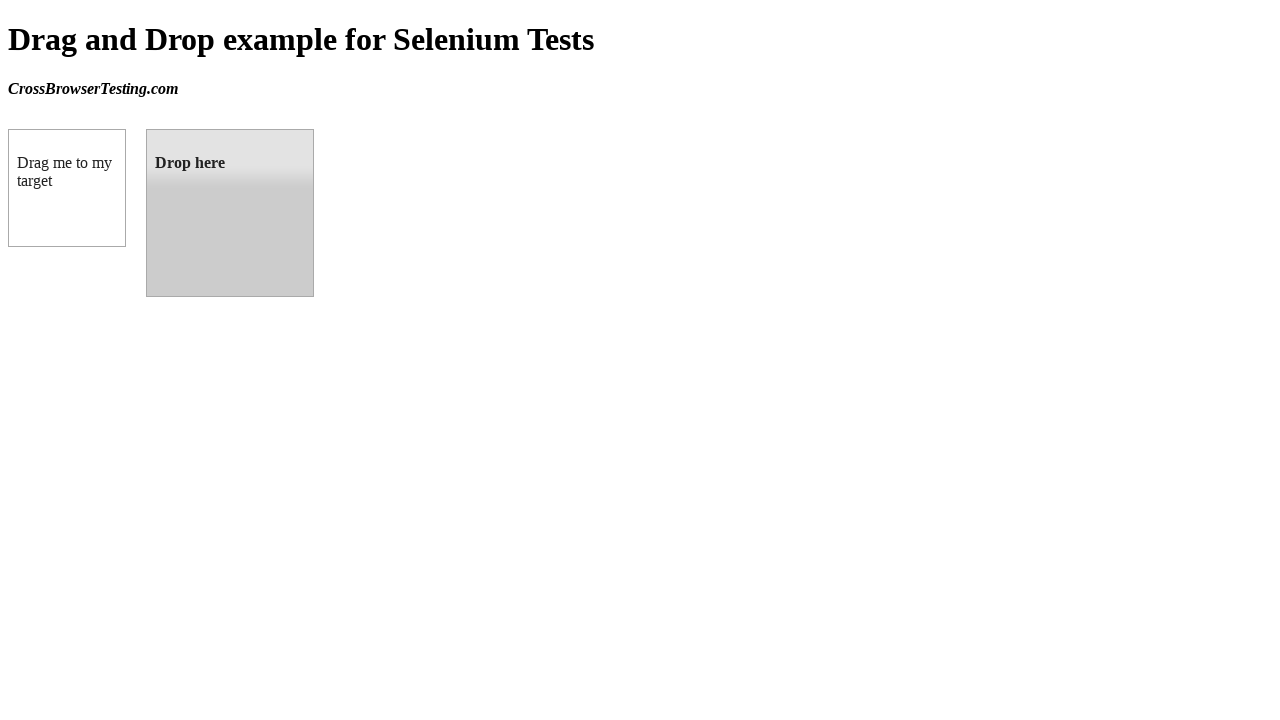

Performed drag and drop from box A to box B at (230, 213)
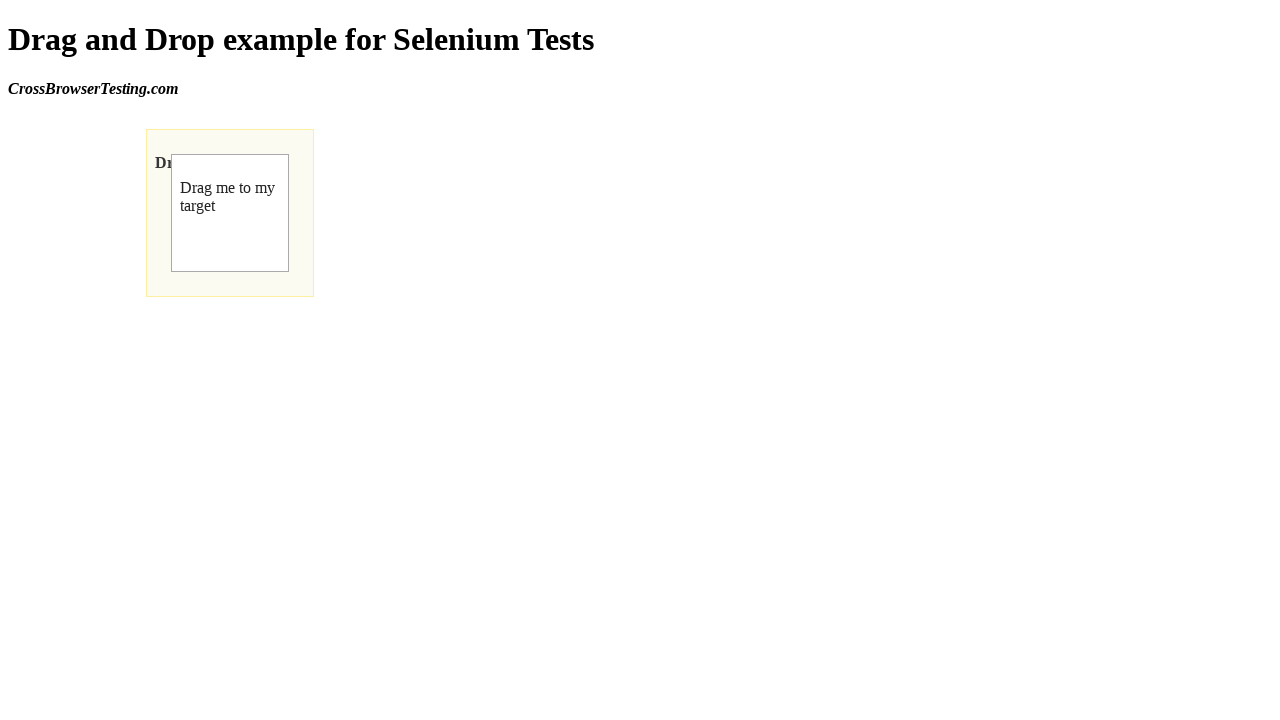

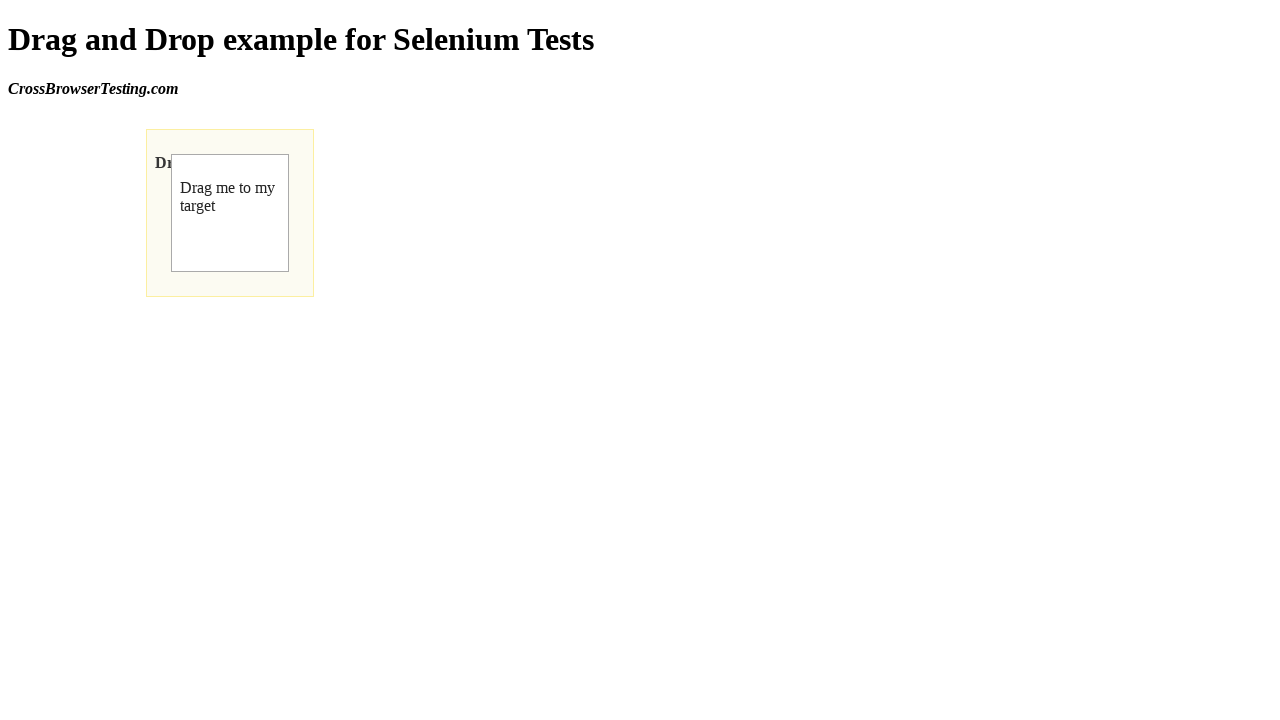